Opens YouTube homepage and verifies that the page title is "YouTube"

Starting URL: https://www.youtube.com/

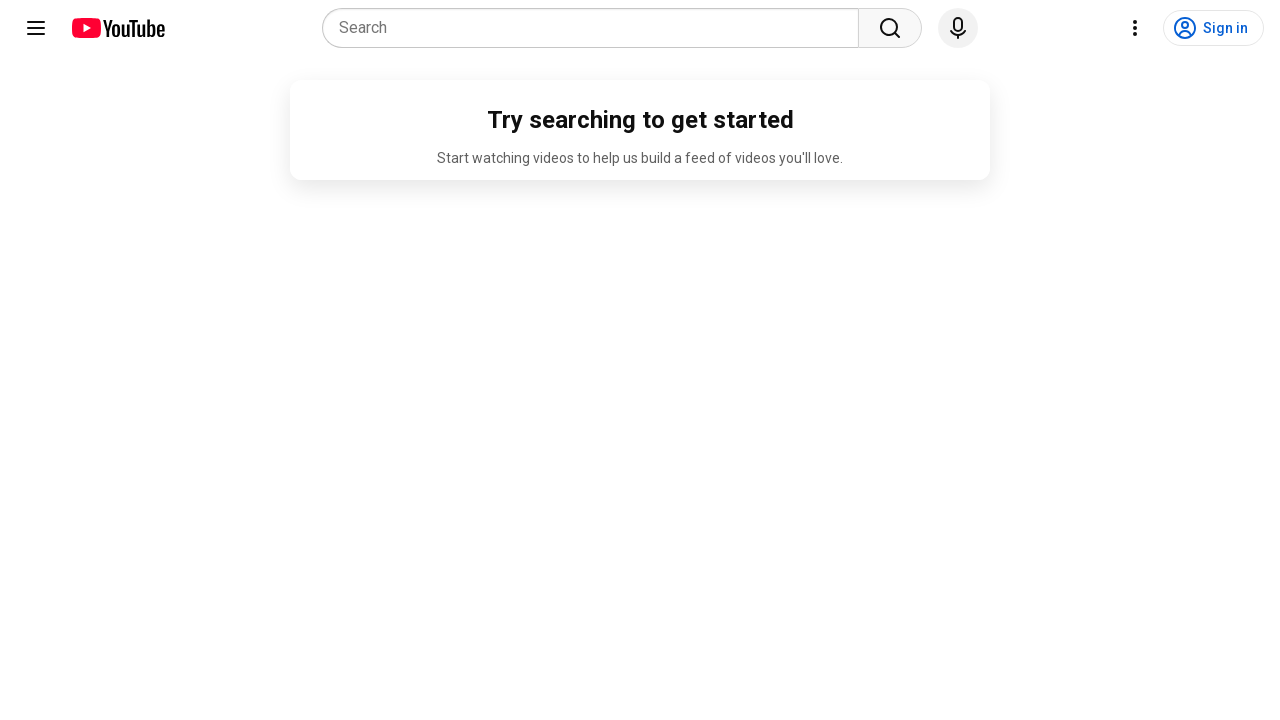

Navigated to YouTube homepage
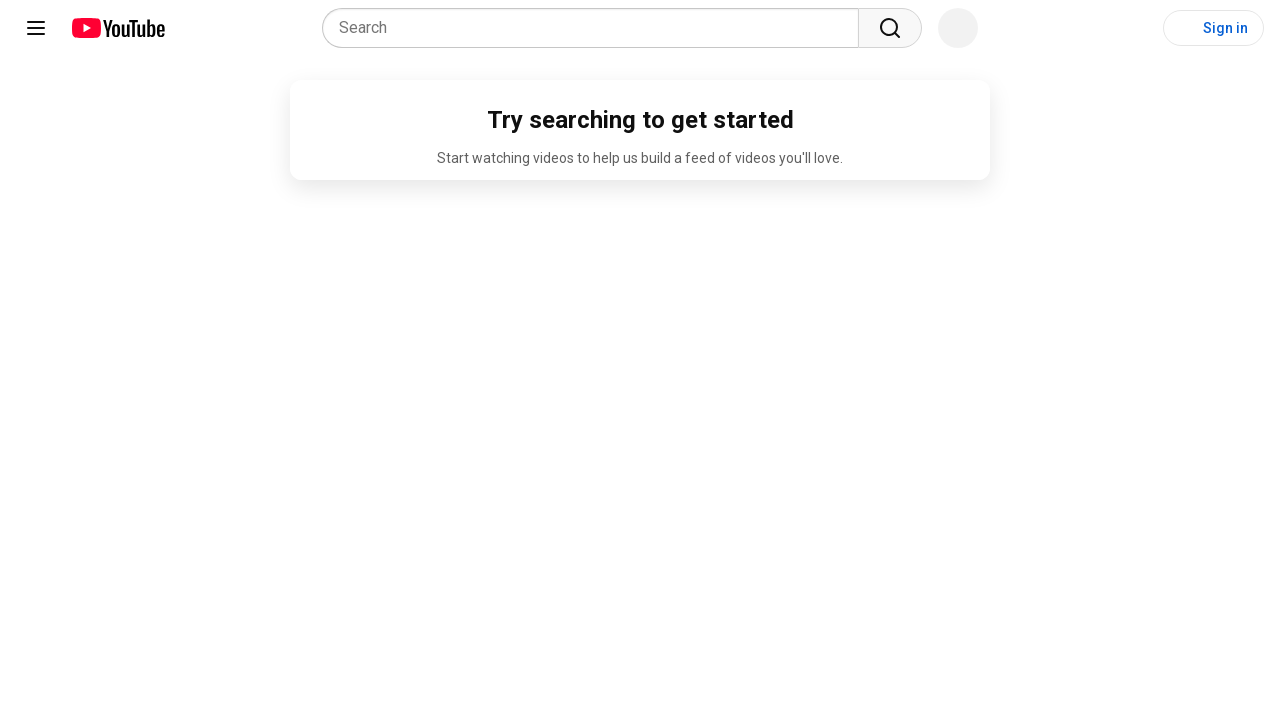

Verified page title is 'YouTube'
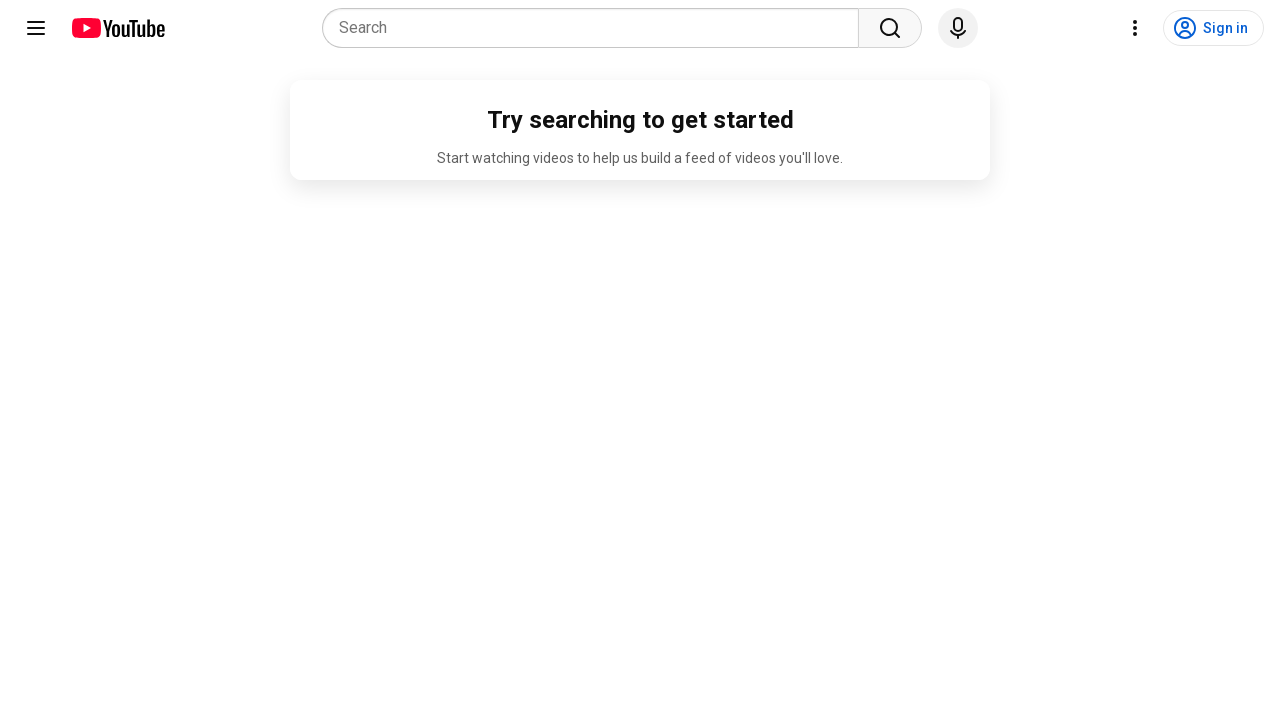

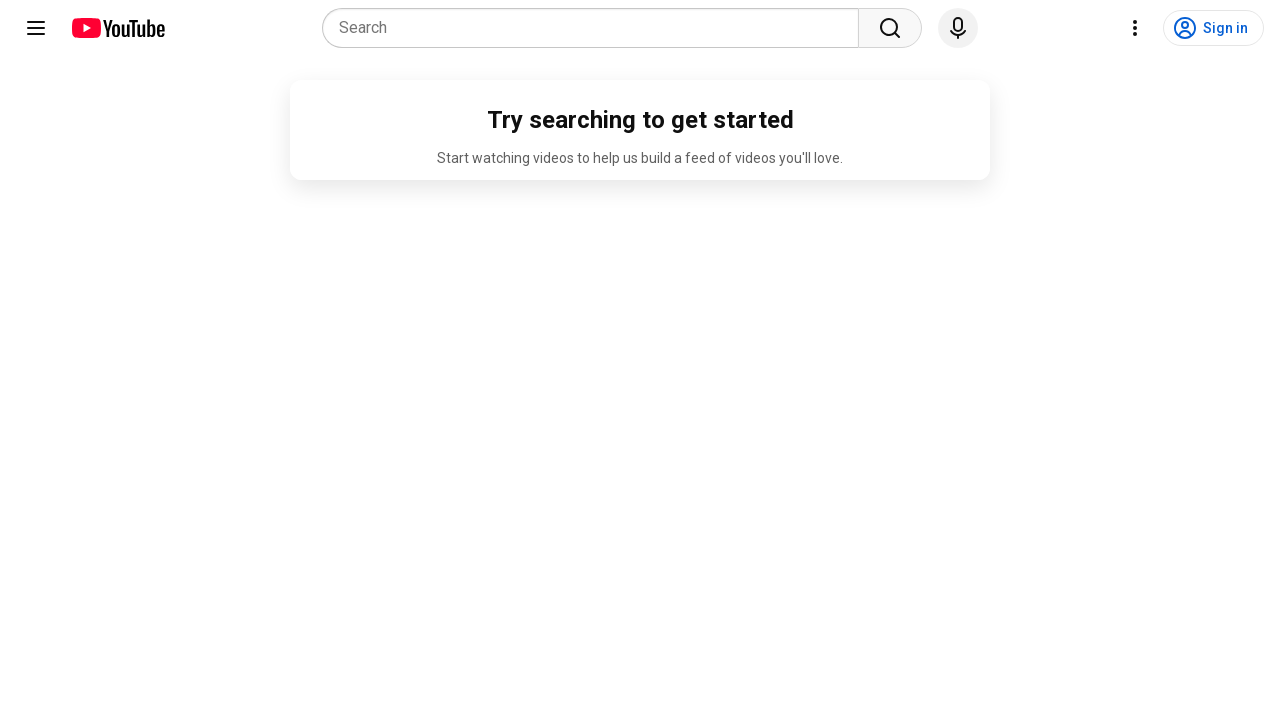